Tests different types of mouse interactions including double-click, right-click, and regular click on buttons

Starting URL: https://demoqa.com/buttons

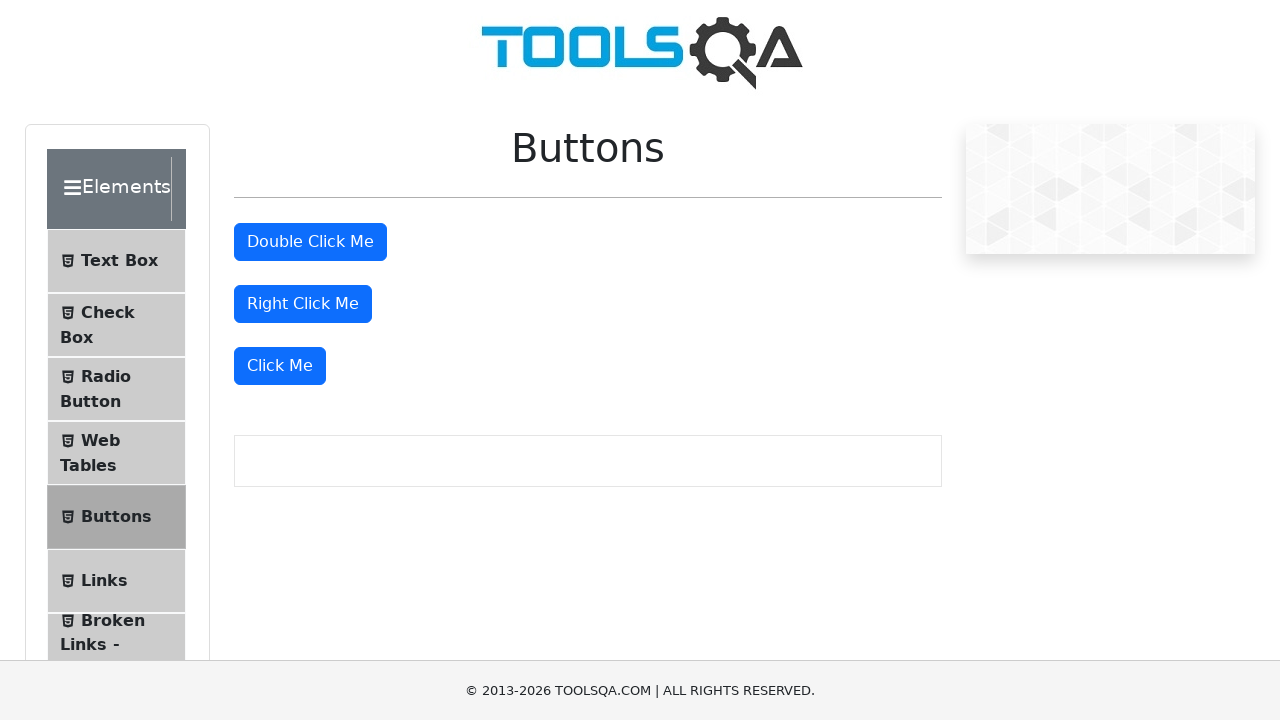

Double-clicked the double-click button at (310, 242) on #doubleClickBtn
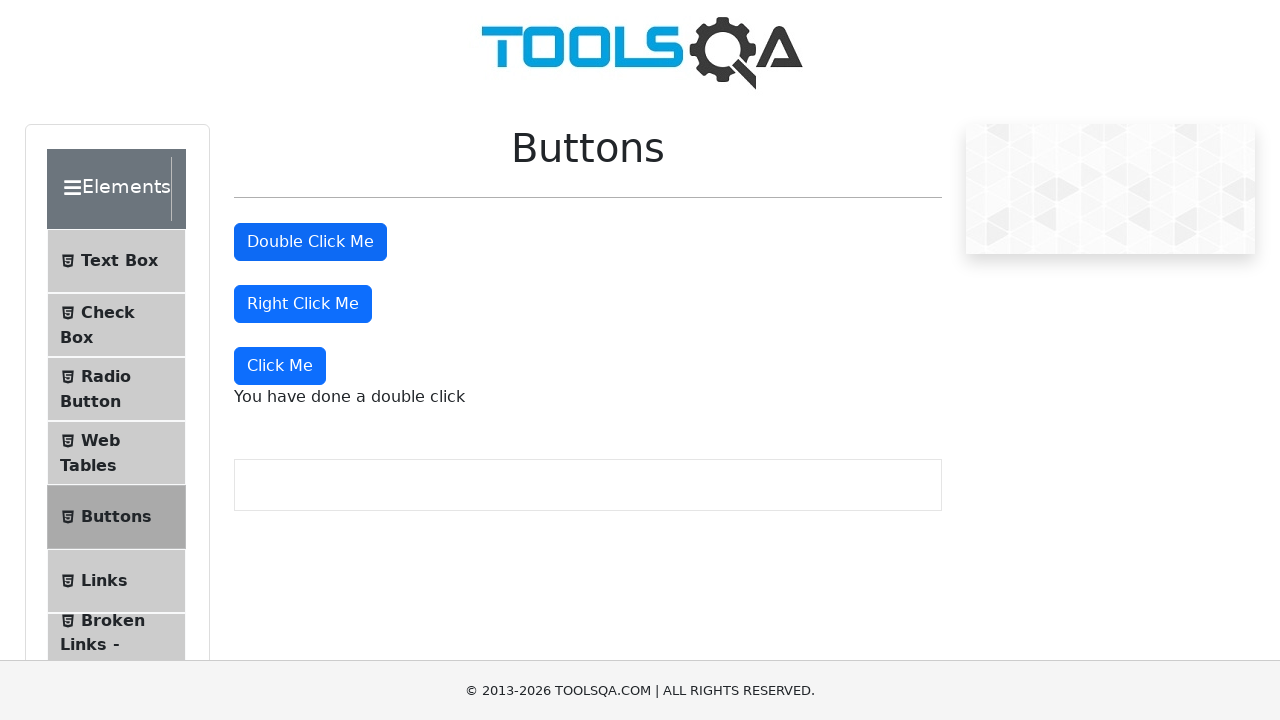

Right-clicked the right-click button at (303, 304) on #rightClickBtn
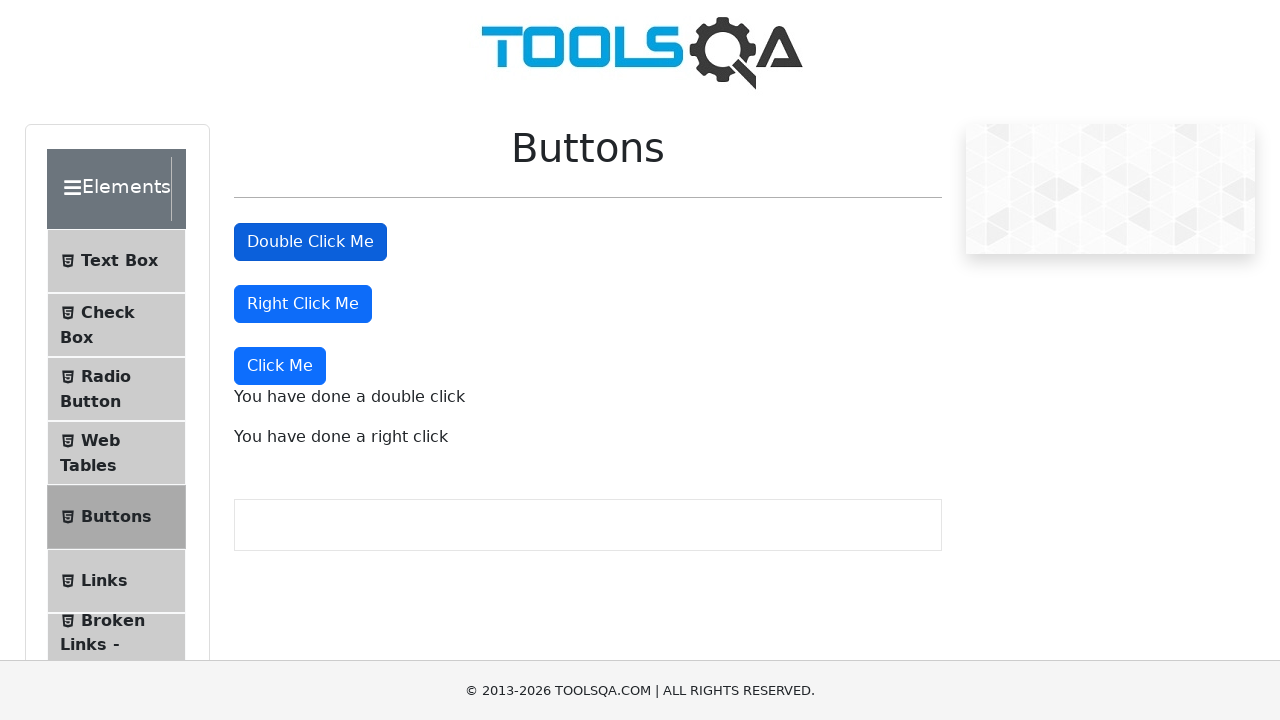

Clicked the 'Click Me' button at (280, 366) on xpath=//button[text()='Click Me']
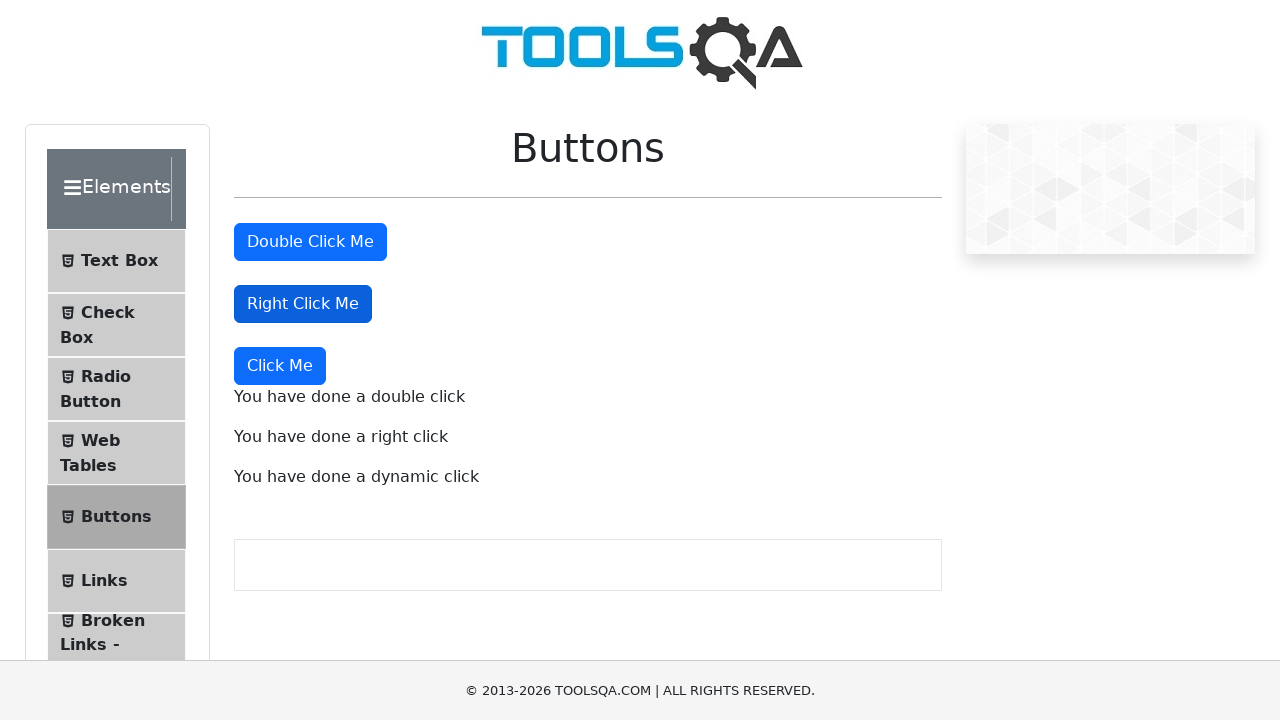

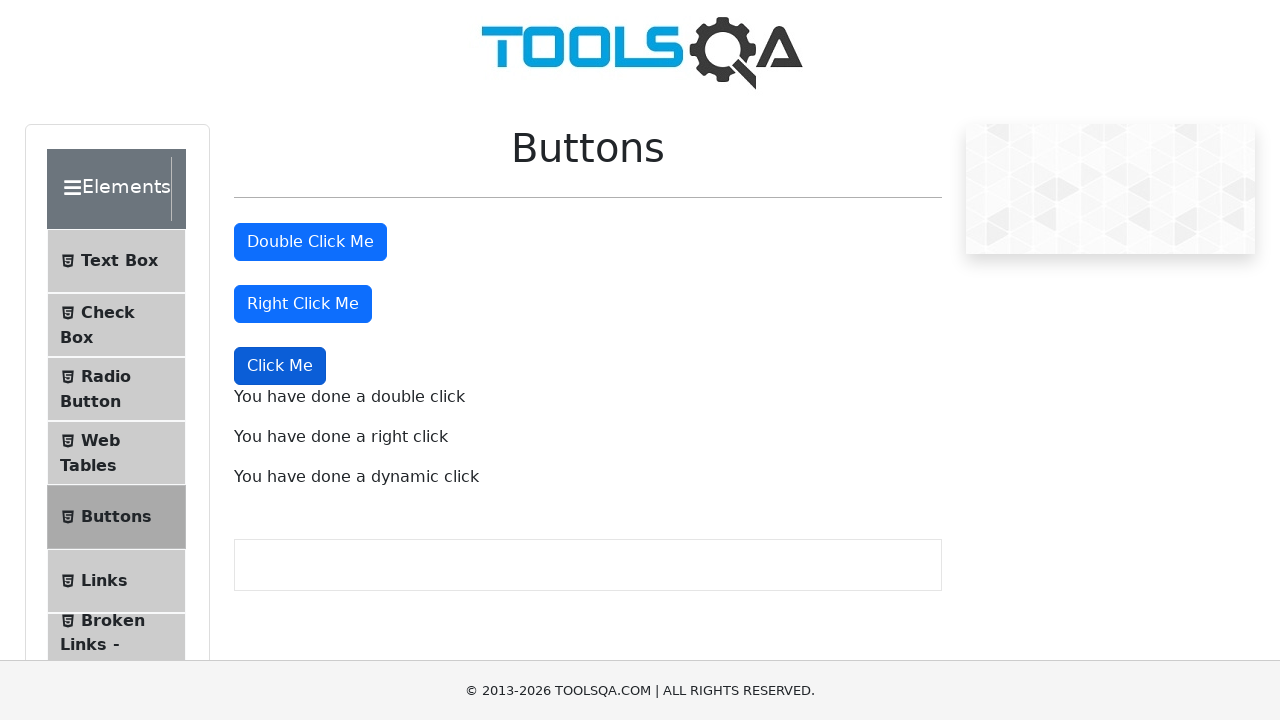